Navigates to the Web Form page from the main page and verifies the page title displays correctly

Starting URL: https://bonigarcia.dev/selenium-webdriver-java/

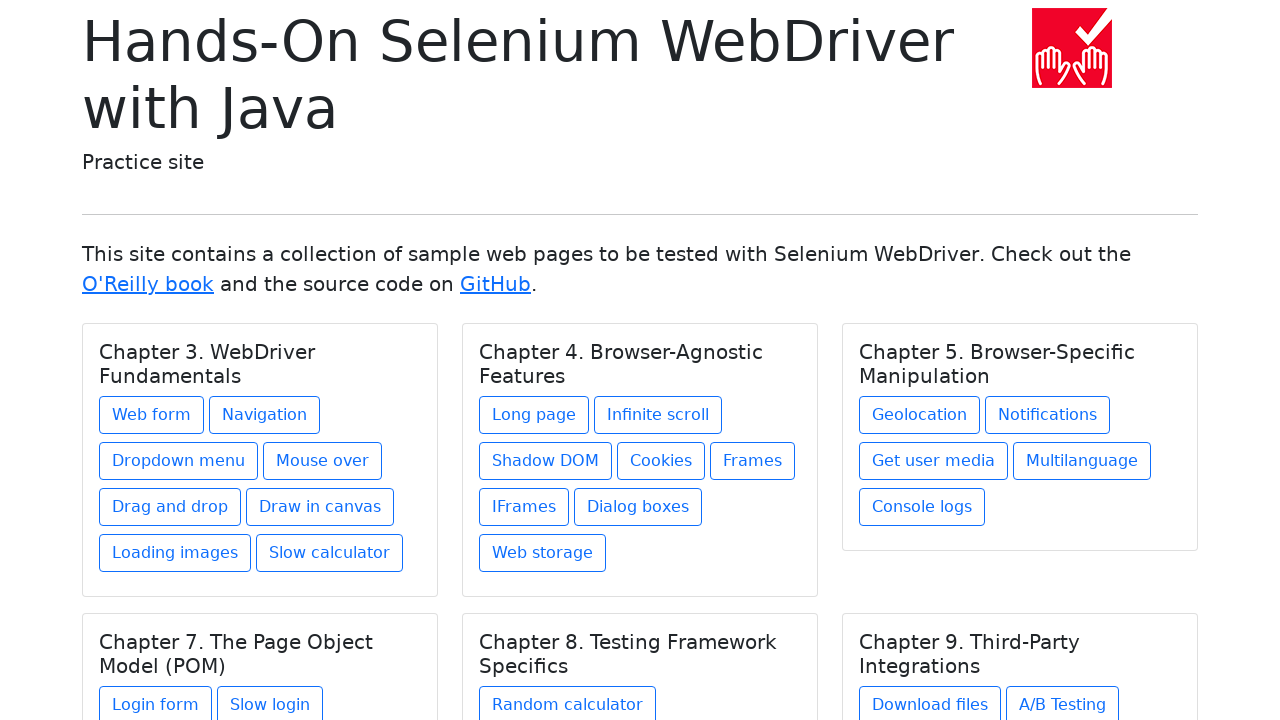

Navigated to main page
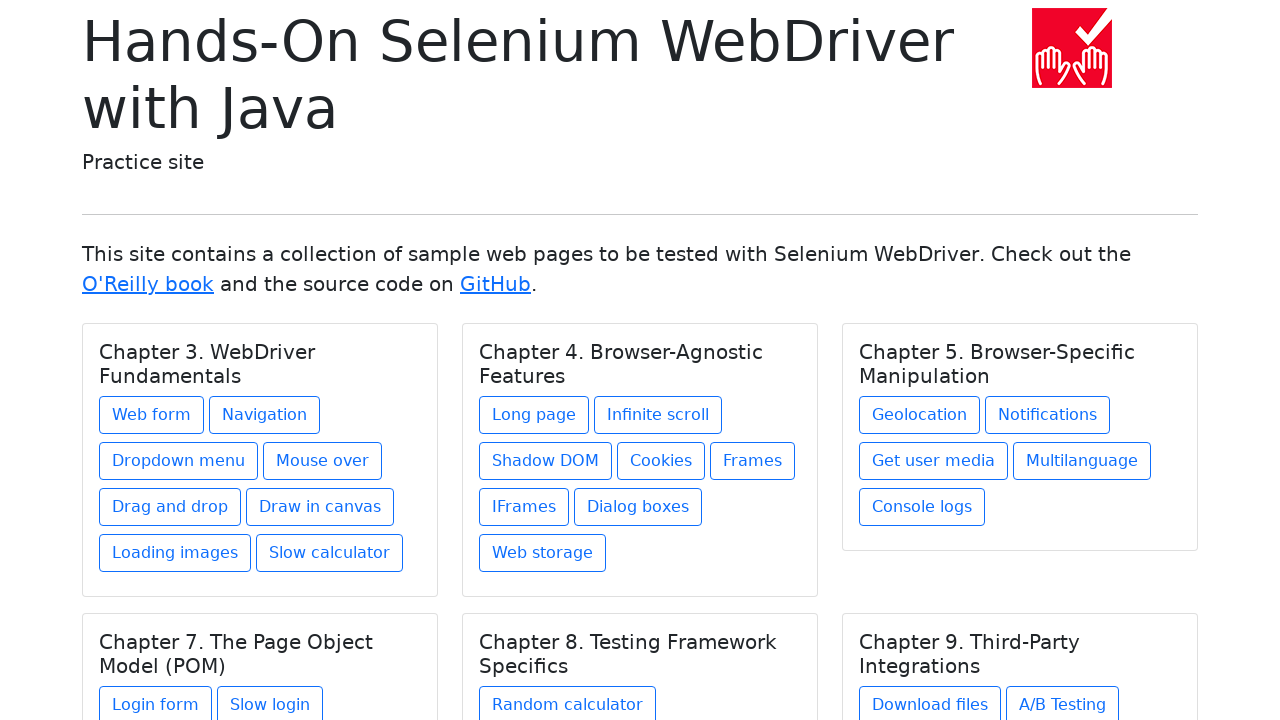

Clicked on Web Form link under Chapter 3 at (152, 415) on xpath=//h5[text()='Chapter 3. WebDriver Fundamentals']/../a[@href='web-form.html
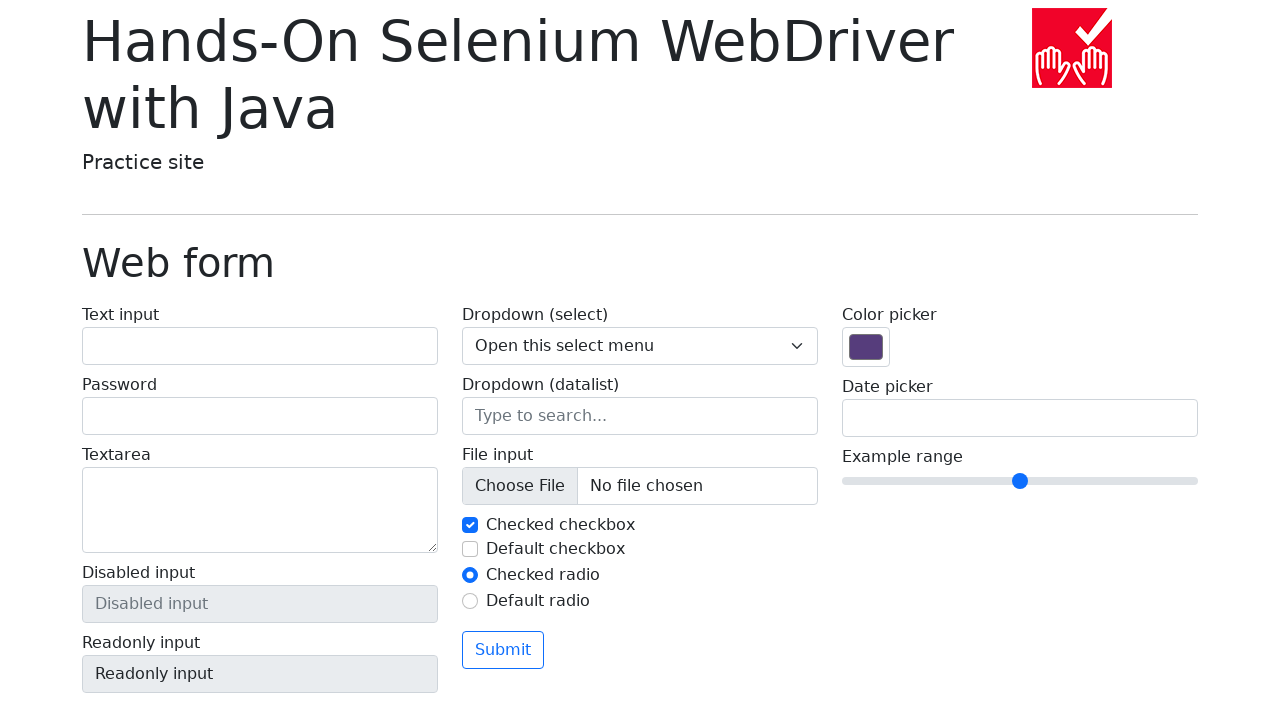

Web form page title 'Web form' is displayed and verified
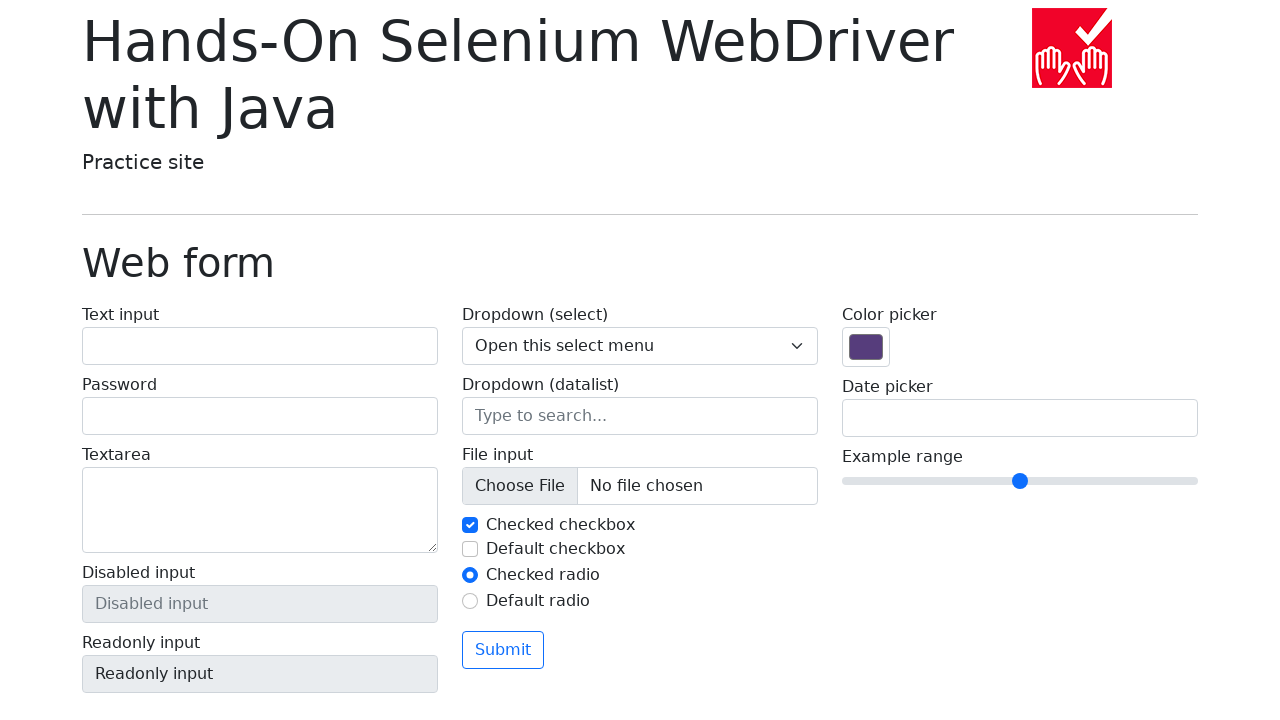

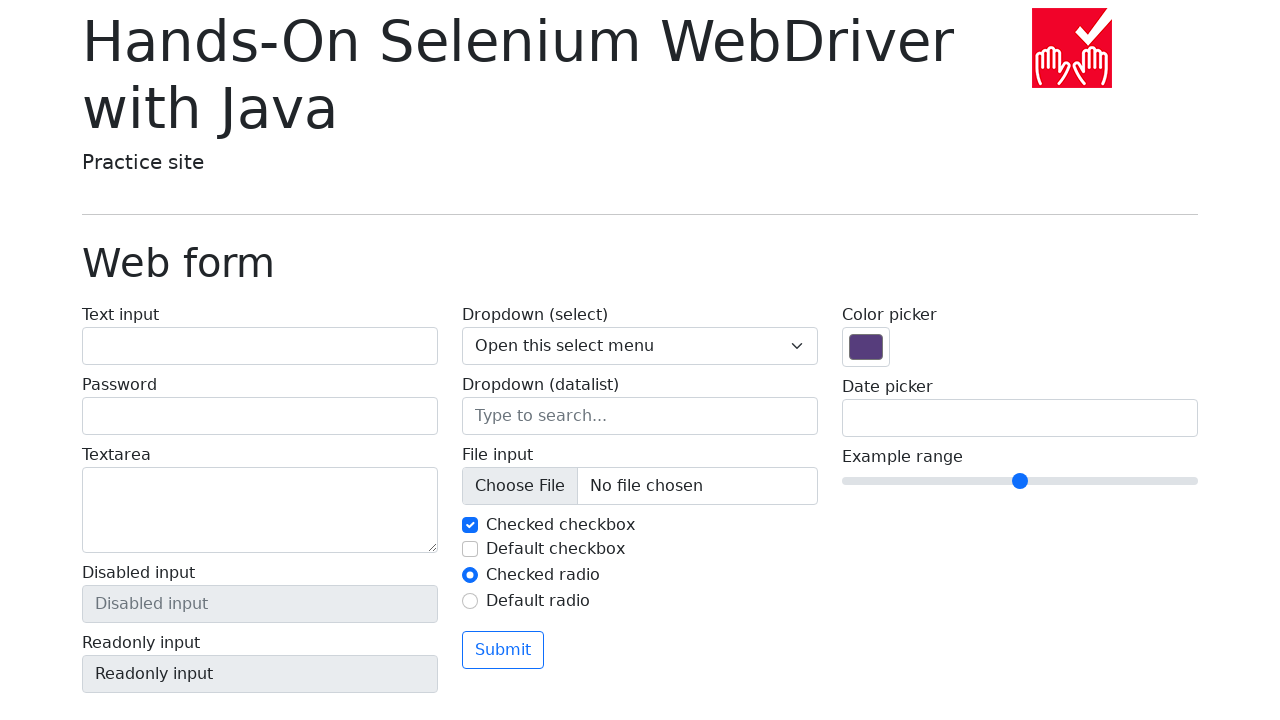